Tests JavaScript alert popup handling by clicking a button to trigger an alert and then dismissing it

Starting URL: https://www.automationtesting.co.uk/popups.html

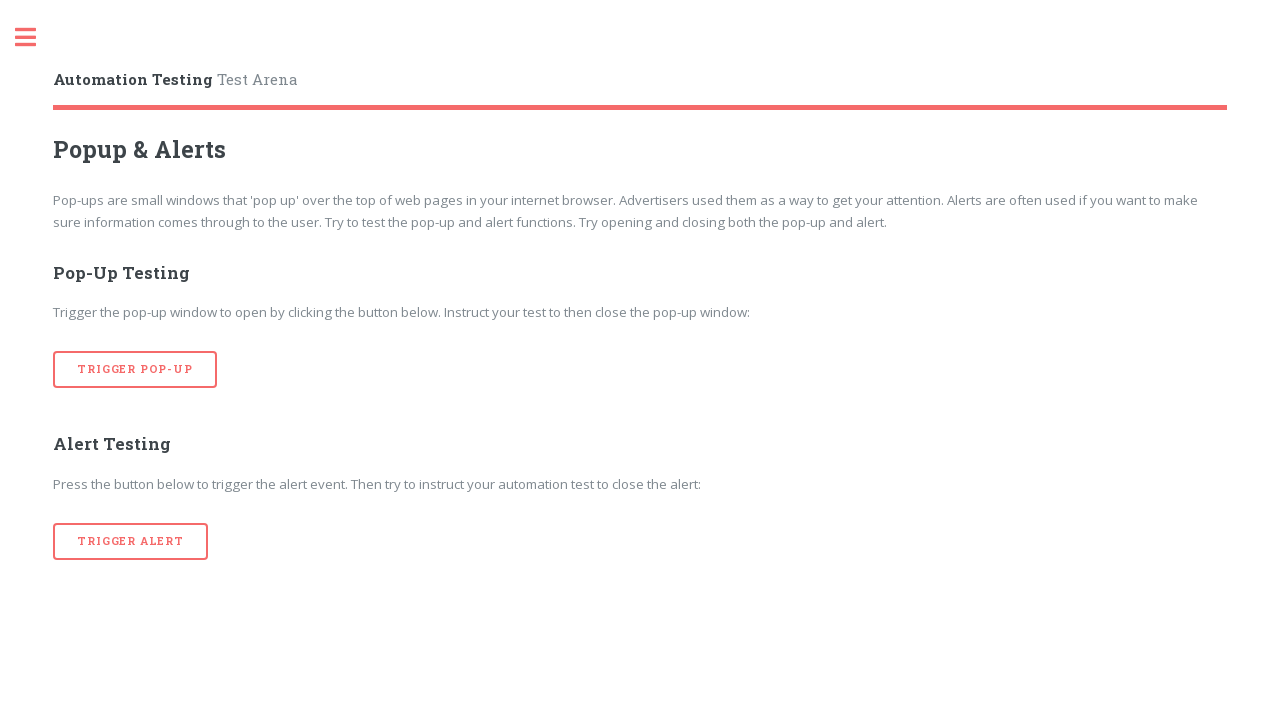

Set up dialog handler to dismiss alerts
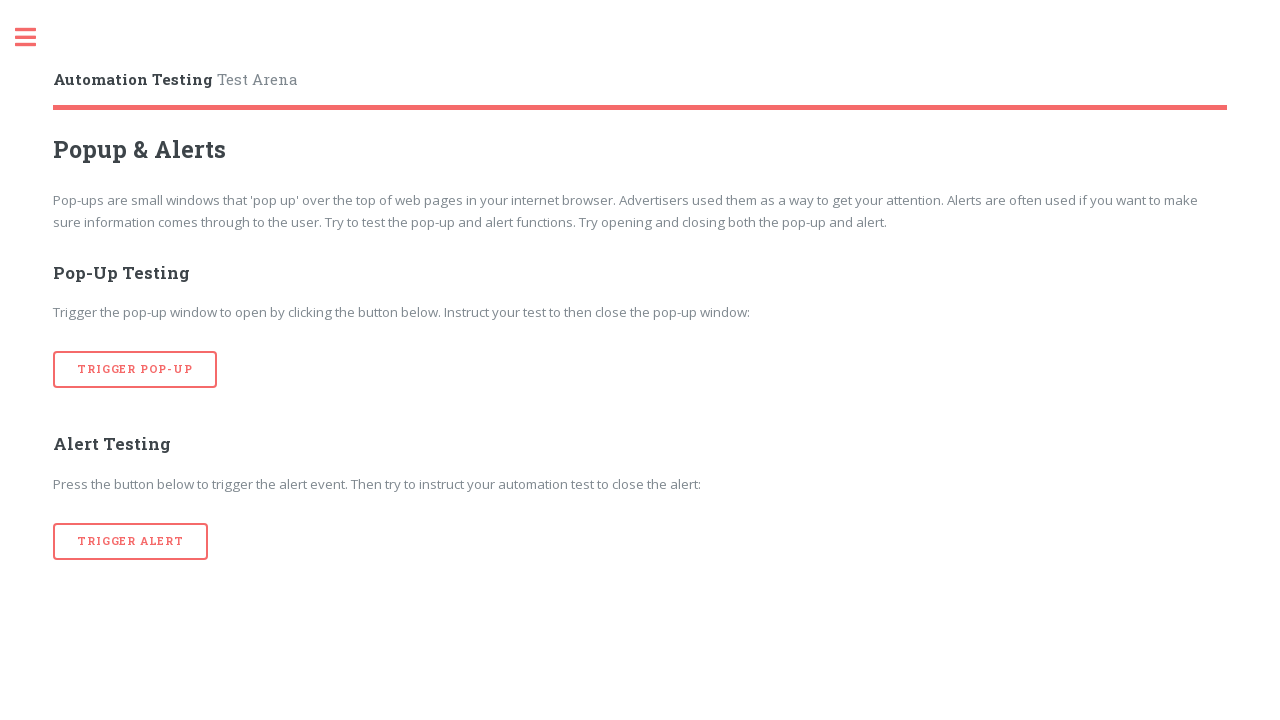

Clicked button to trigger JavaScript alert at (131, 541) on button[onclick='alertTrigger()']
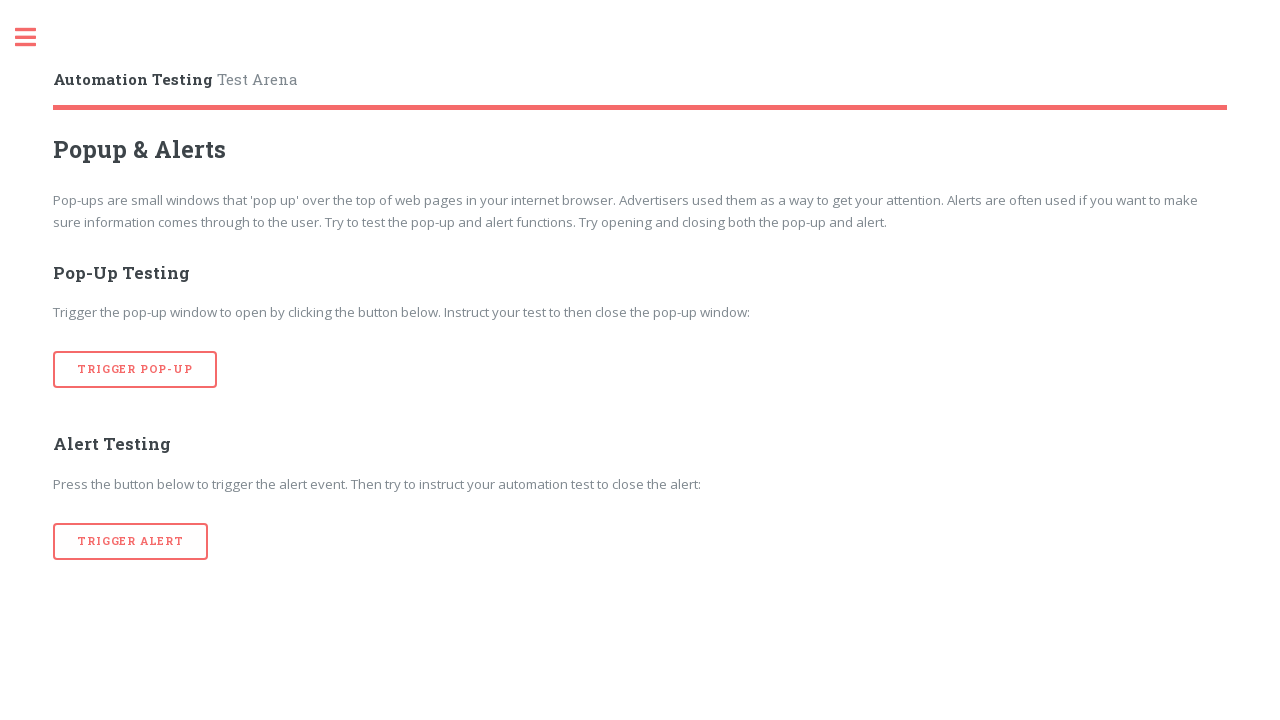

Waited for alert to be dismissed
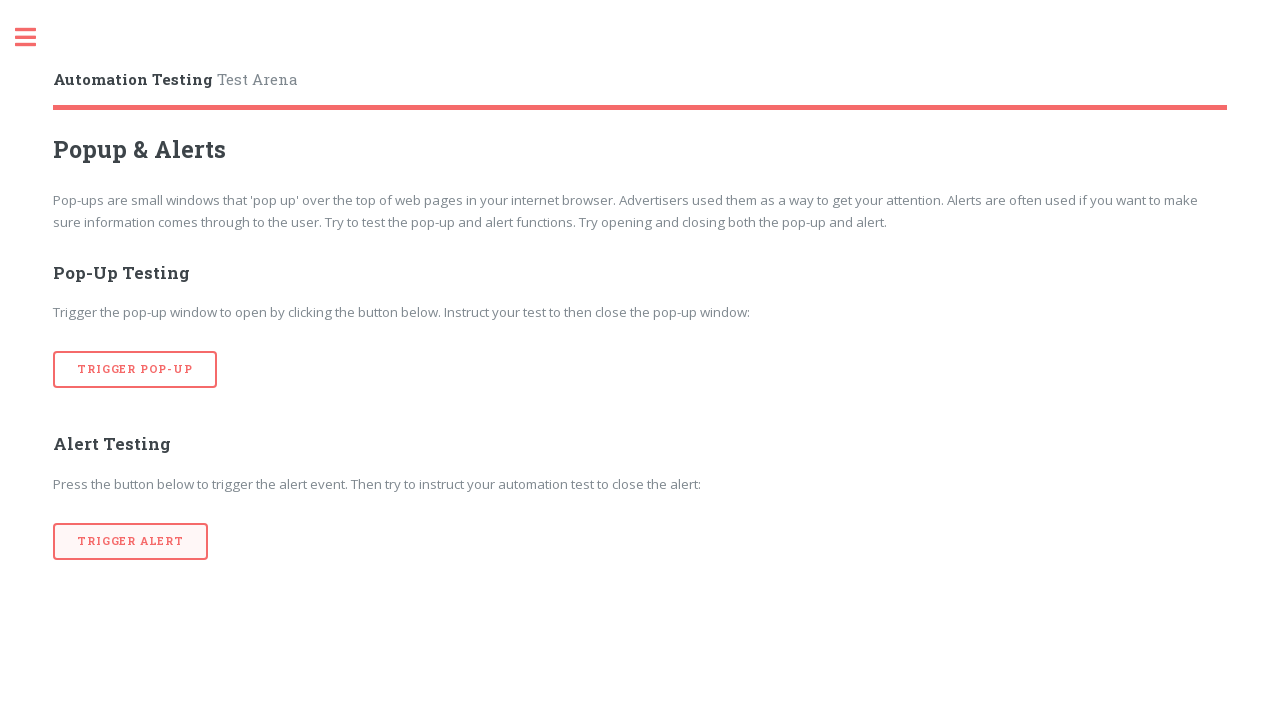

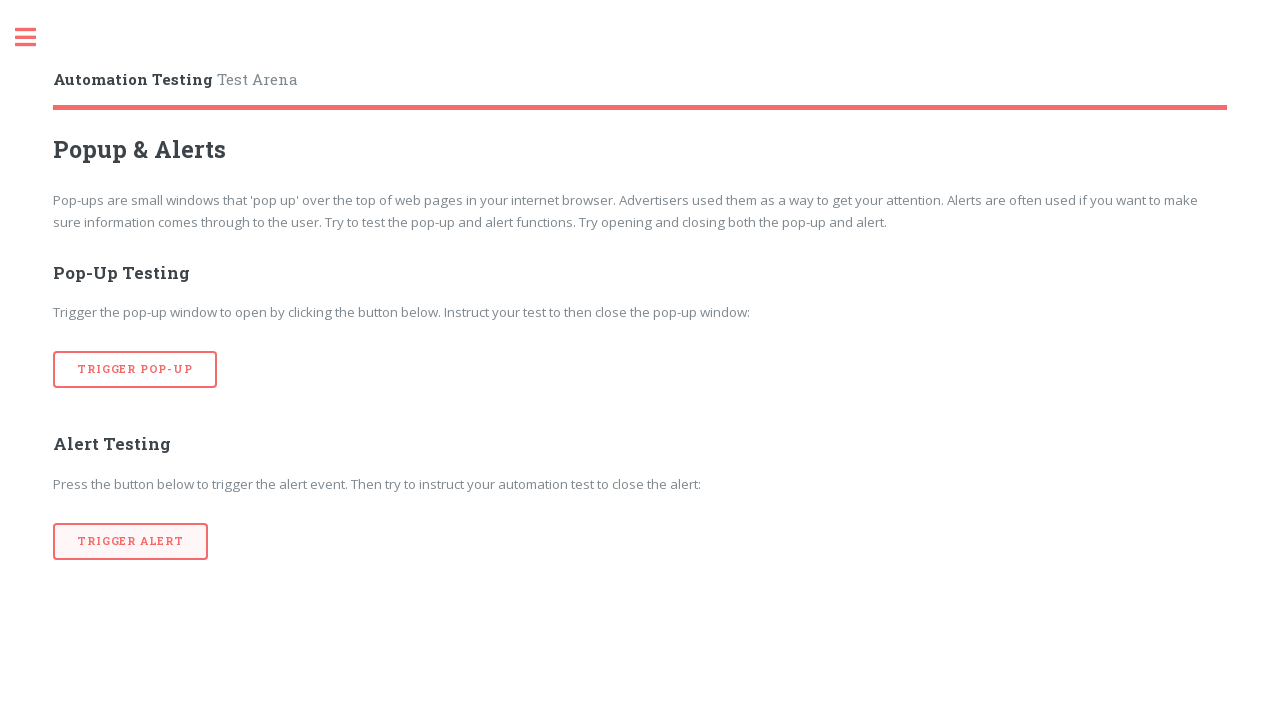